Tests JavaScript prompt dialog by clicking the third alert button, entering text into the prompt, accepting it, and verifying the entered text appears in the result

Starting URL: http://the-internet.herokuapp.com/javascript_alerts

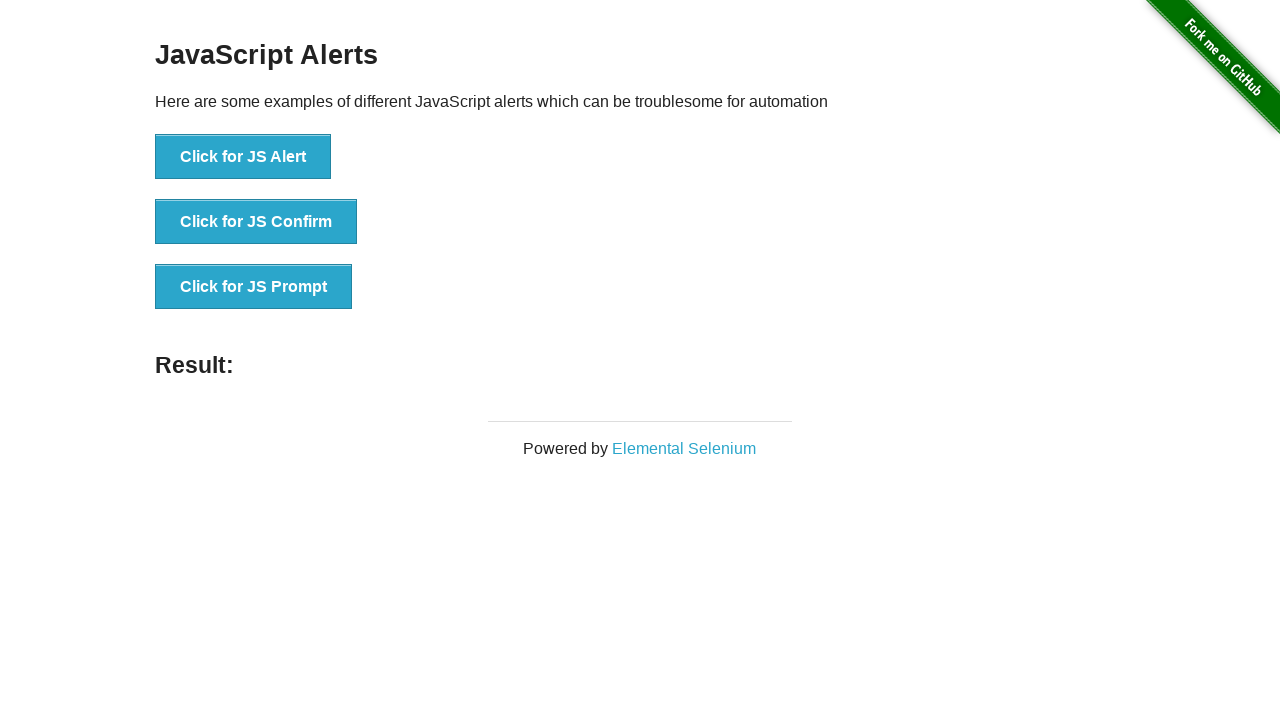

Set up dialog handler to accept prompt with text 'Hello World'
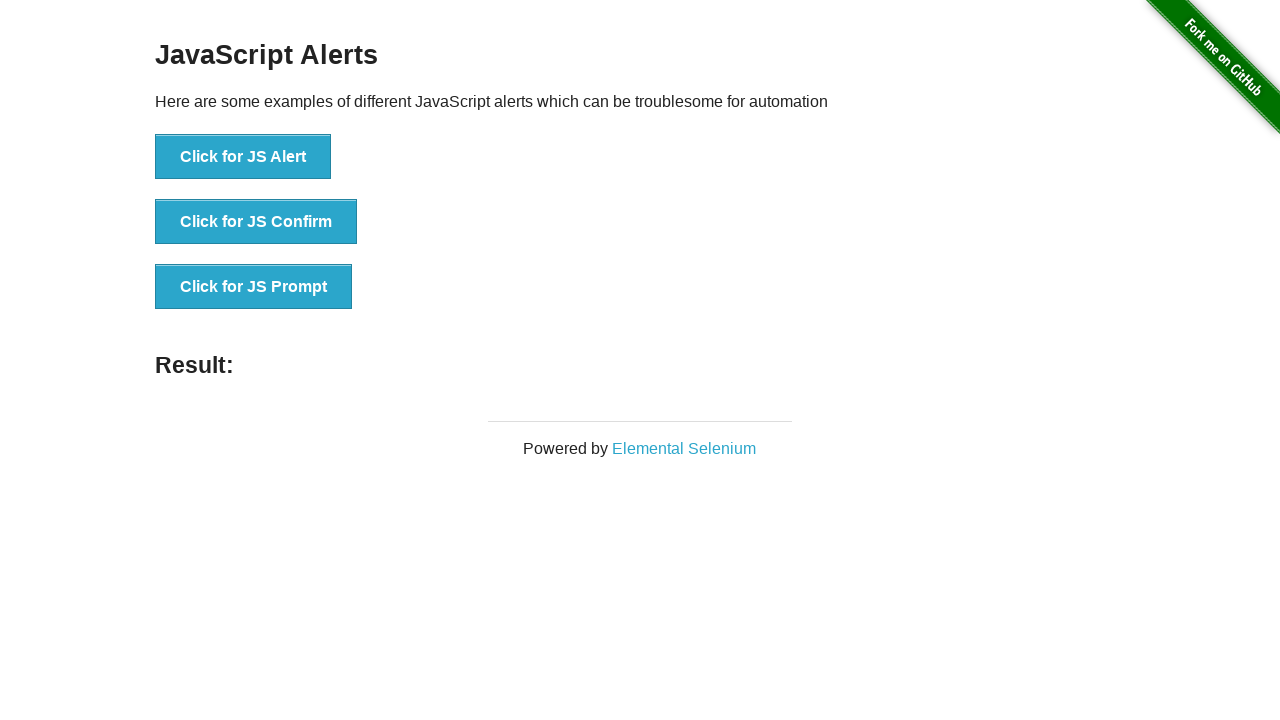

Clicked the third alert button to trigger JavaScript prompt dialog at (254, 287) on xpath=//button[@onclick='jsPrompt()']
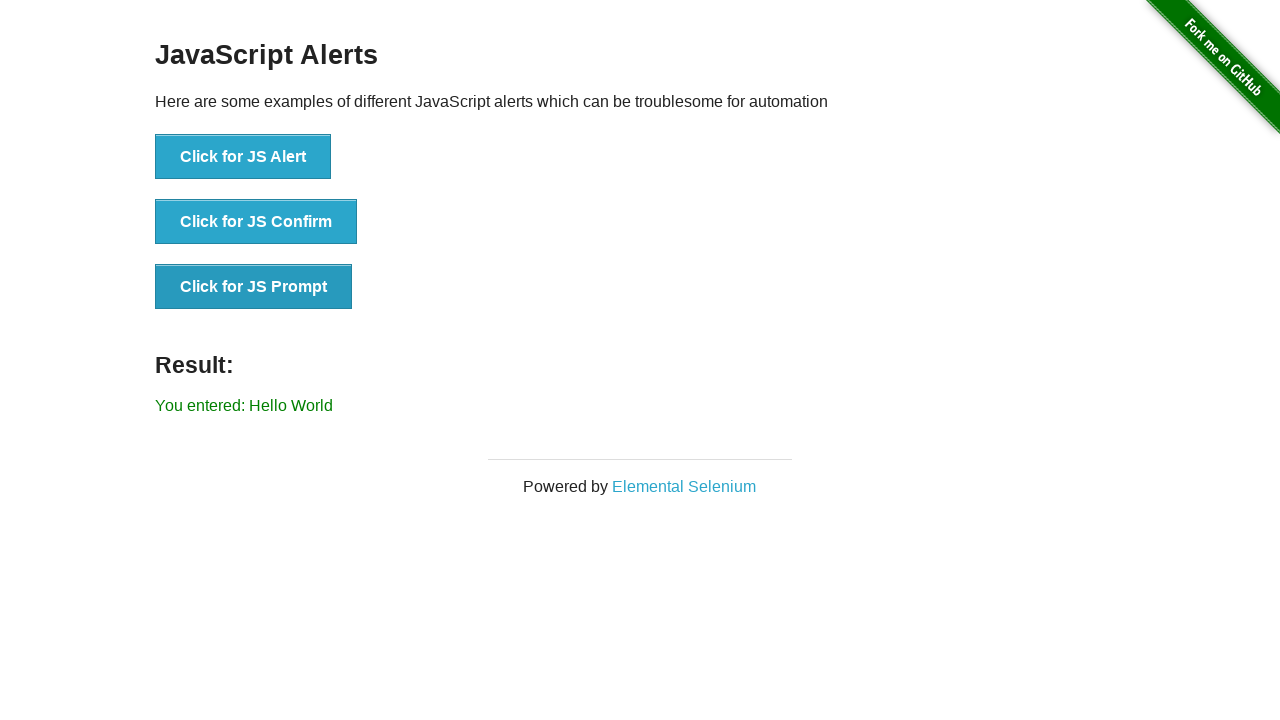

Result message element loaded after prompt dialog was accepted
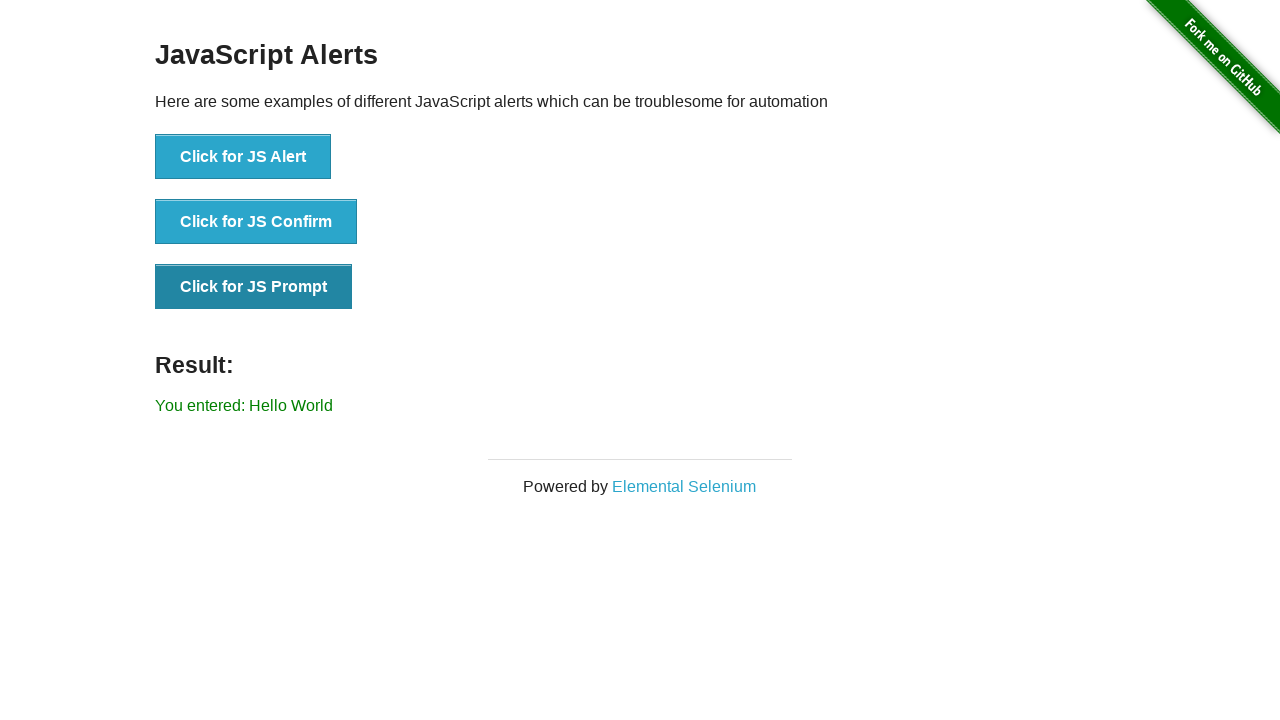

Retrieved result text: 'You entered: Hello World'
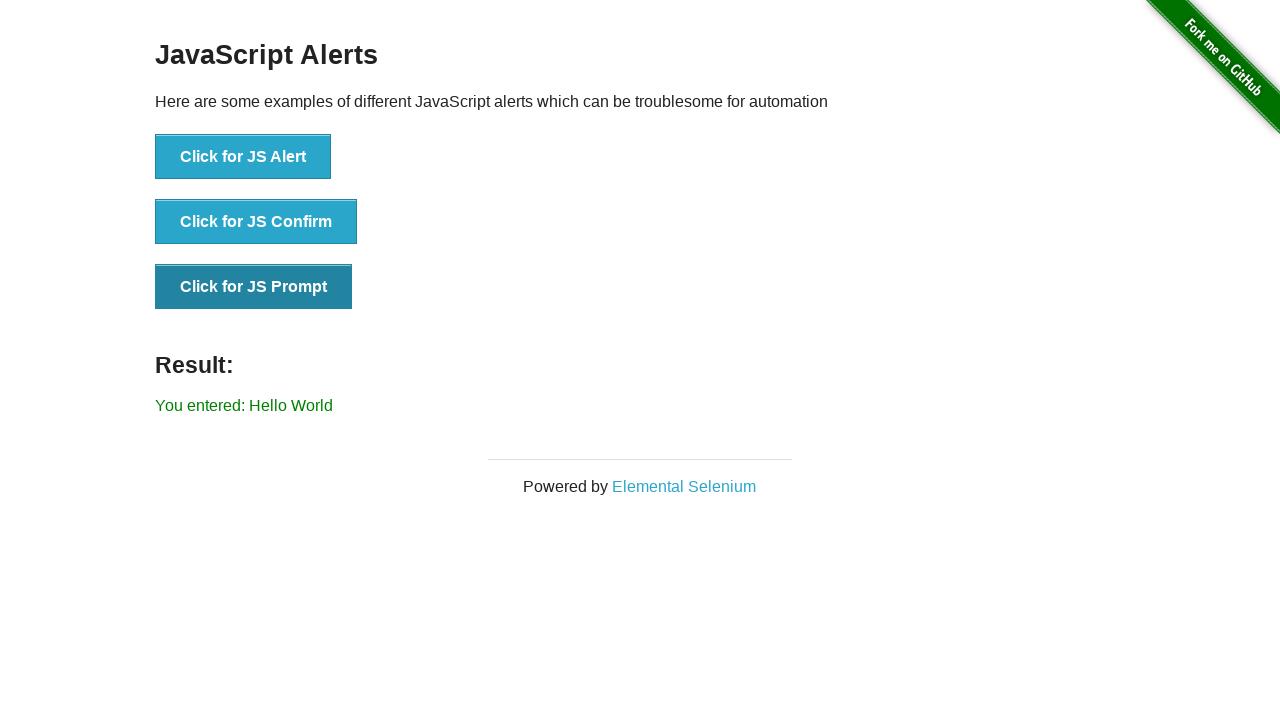

Verified that result text matches expected value 'You entered: Hello World'
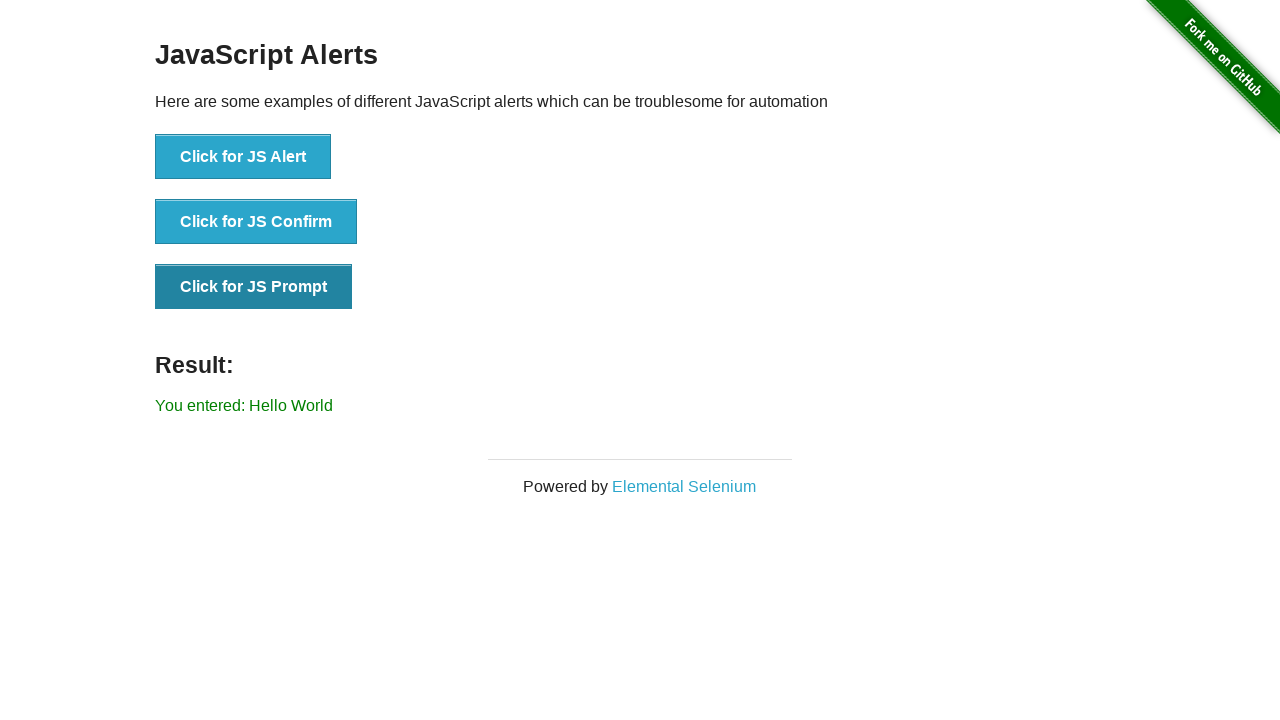

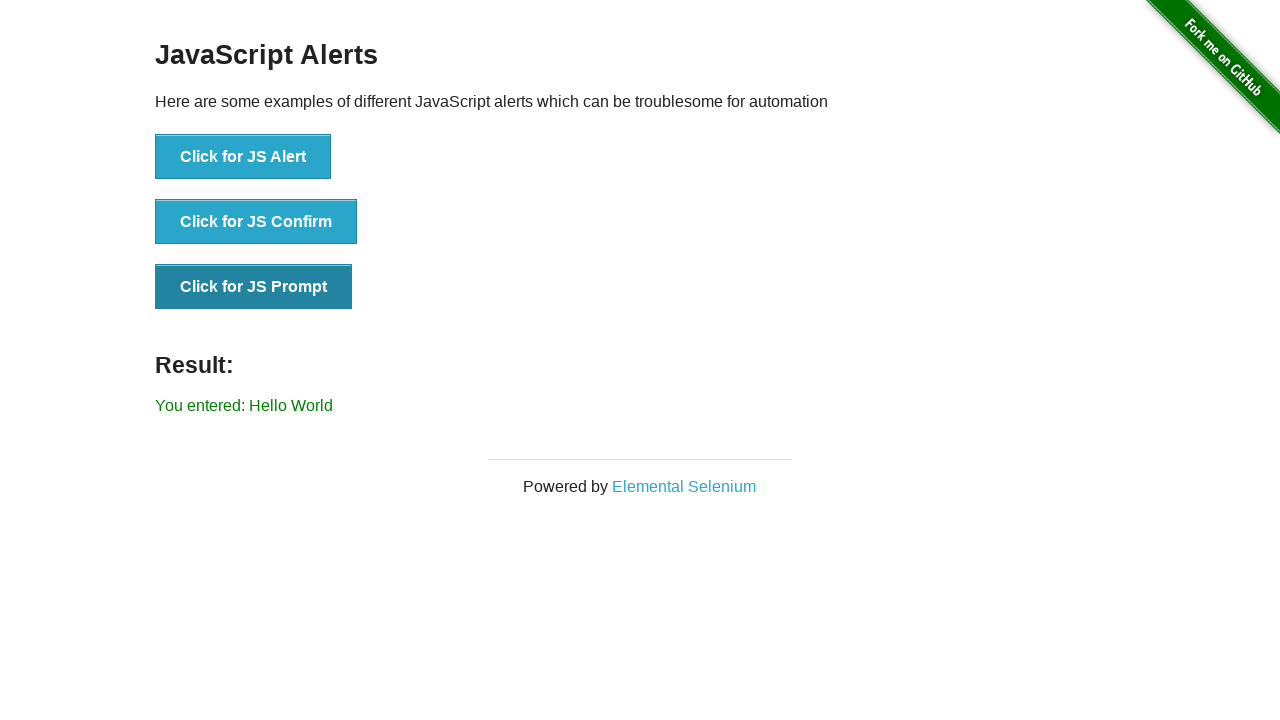